Tests checkbox functionality by locating all checkboxes in a form section and clicking each one that is not already selected to select them all.

Starting URL: http://echoecho.com/htmlforms09.htm

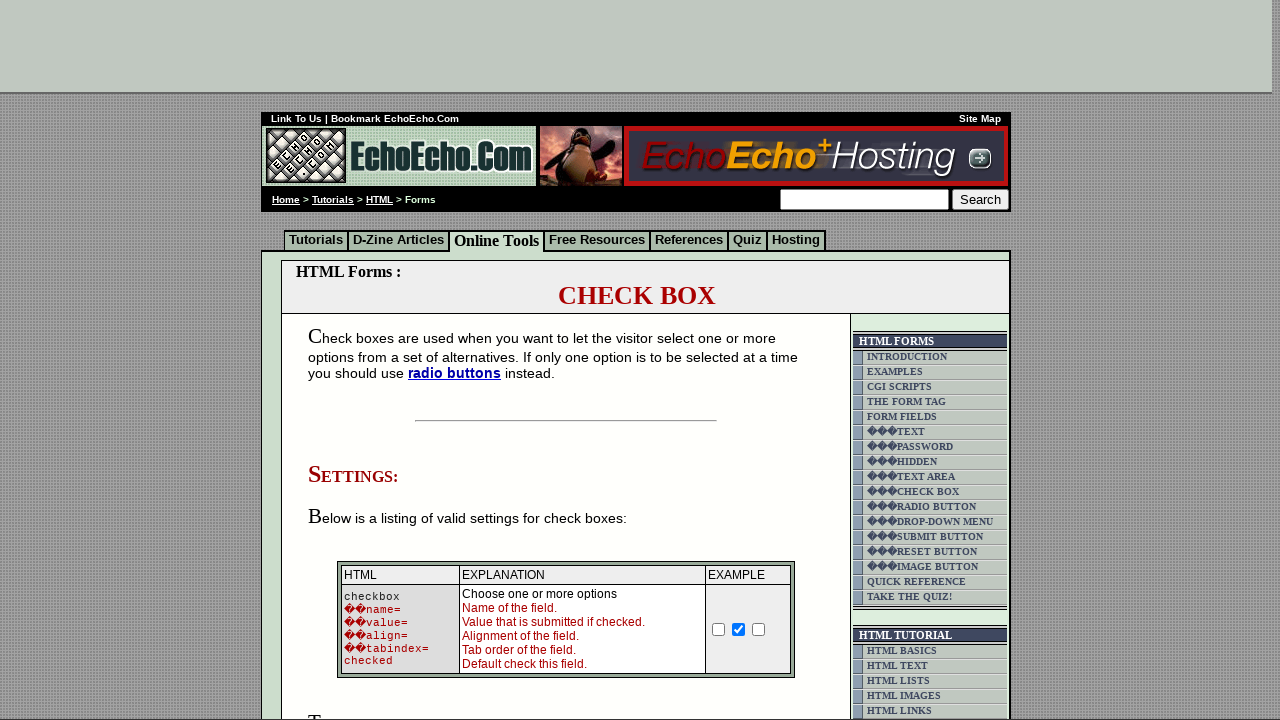

Located checkbox elements using form table selector
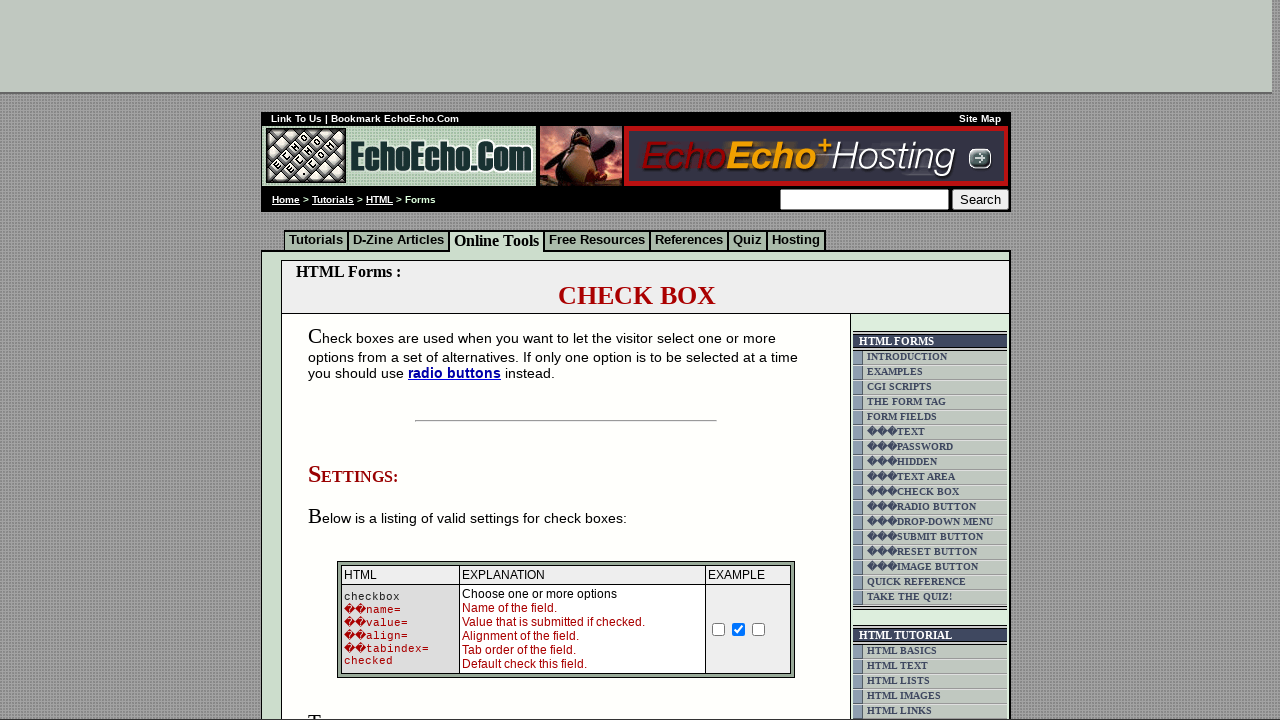

Waited for checkboxes to be available
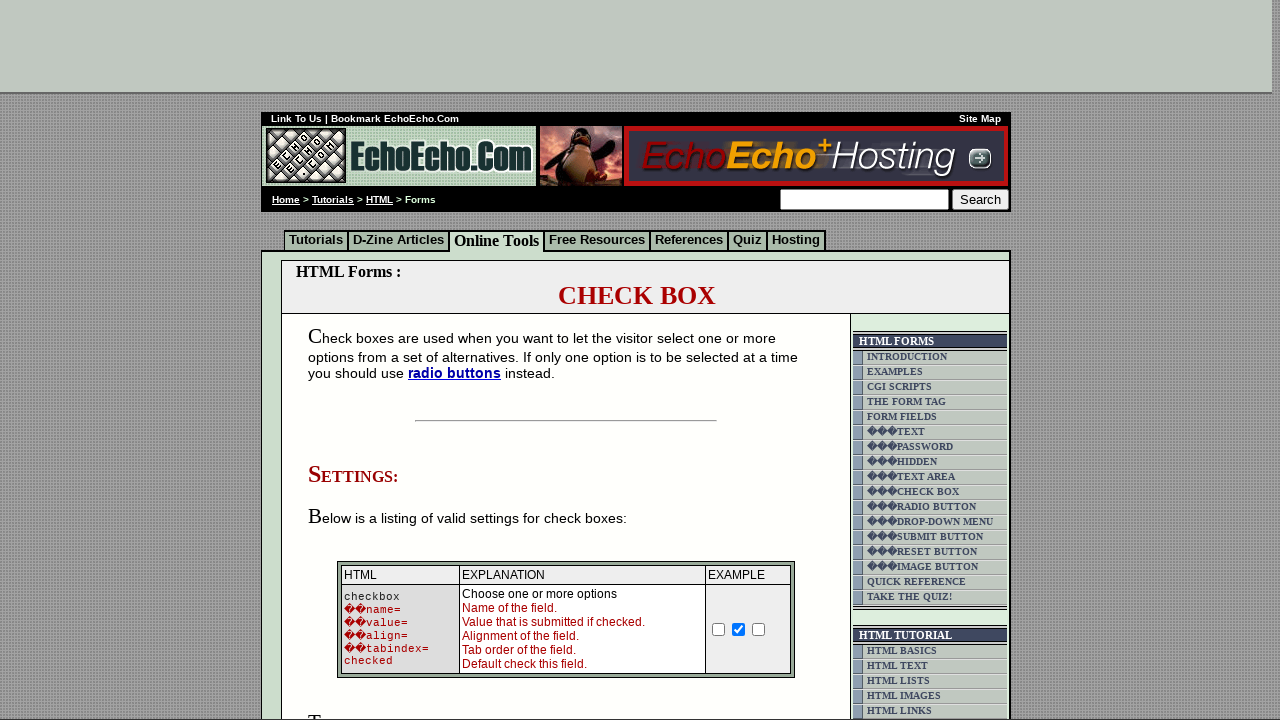

Retrieved all checkbox elements from the page
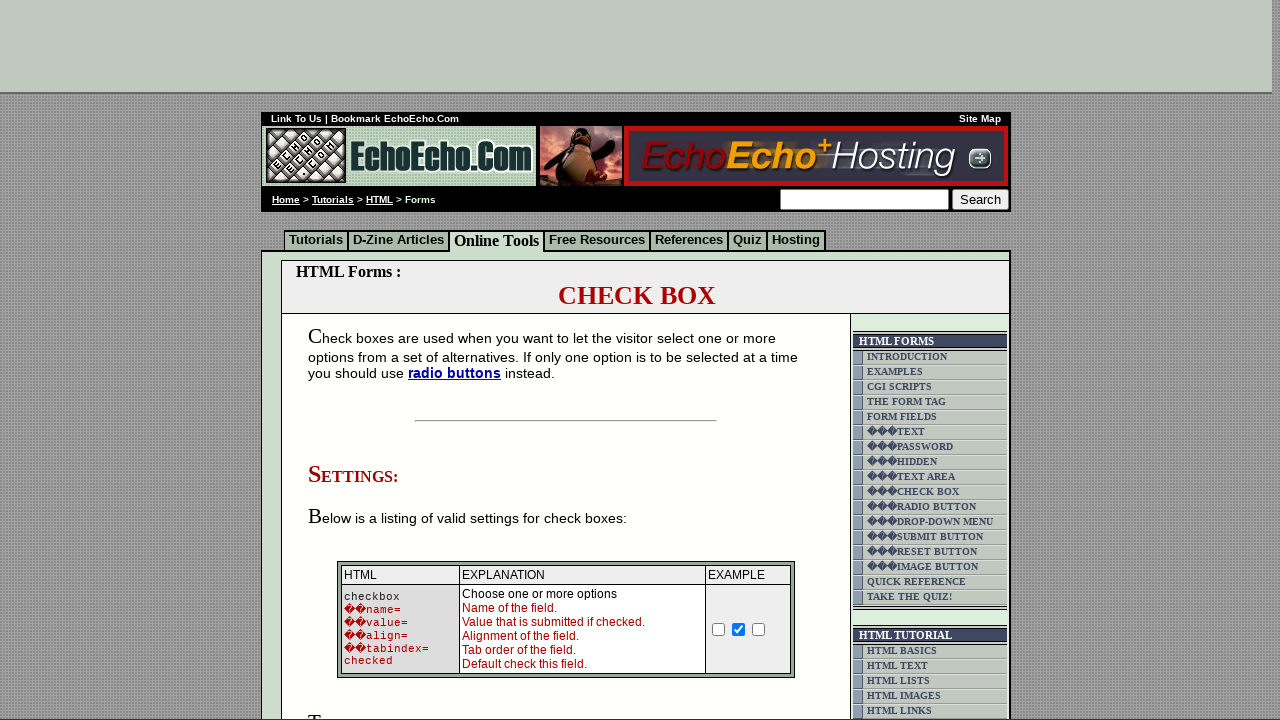

Retrieved value attribute from checkbox: None
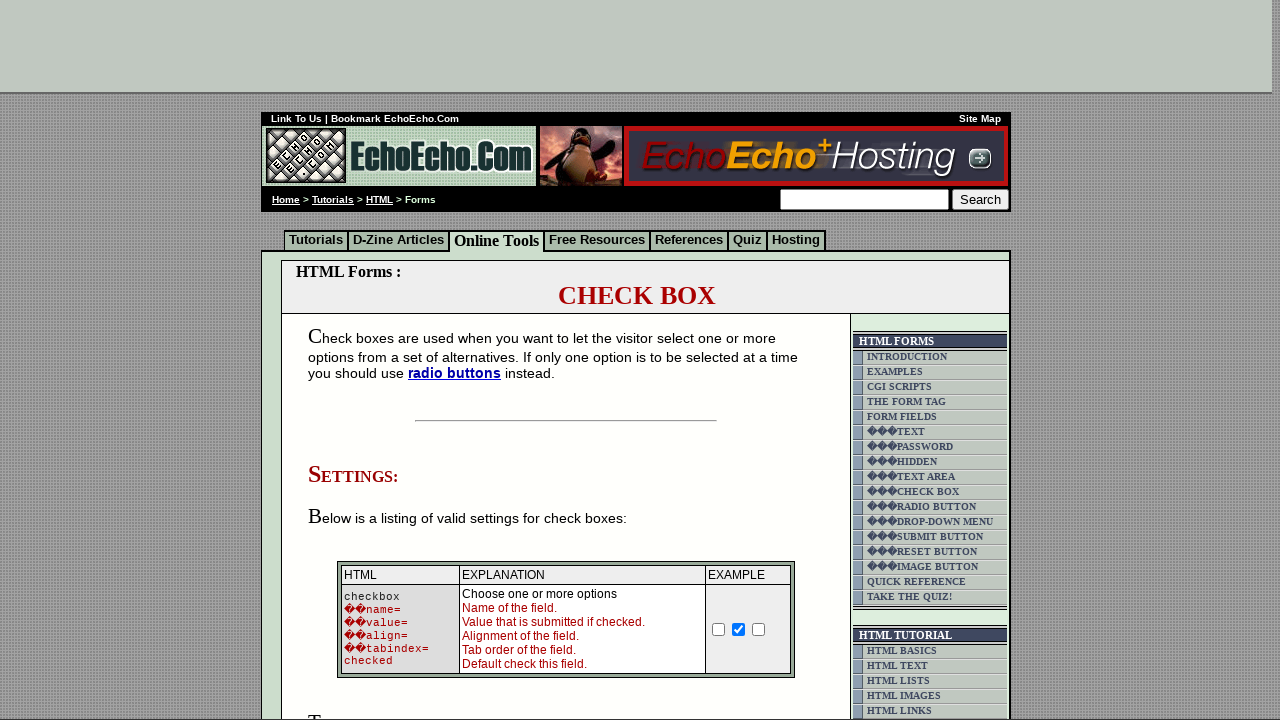

Clicked unchecked checkbox with value: None at (719, 629) on input[type='checkbox'] >> nth=0
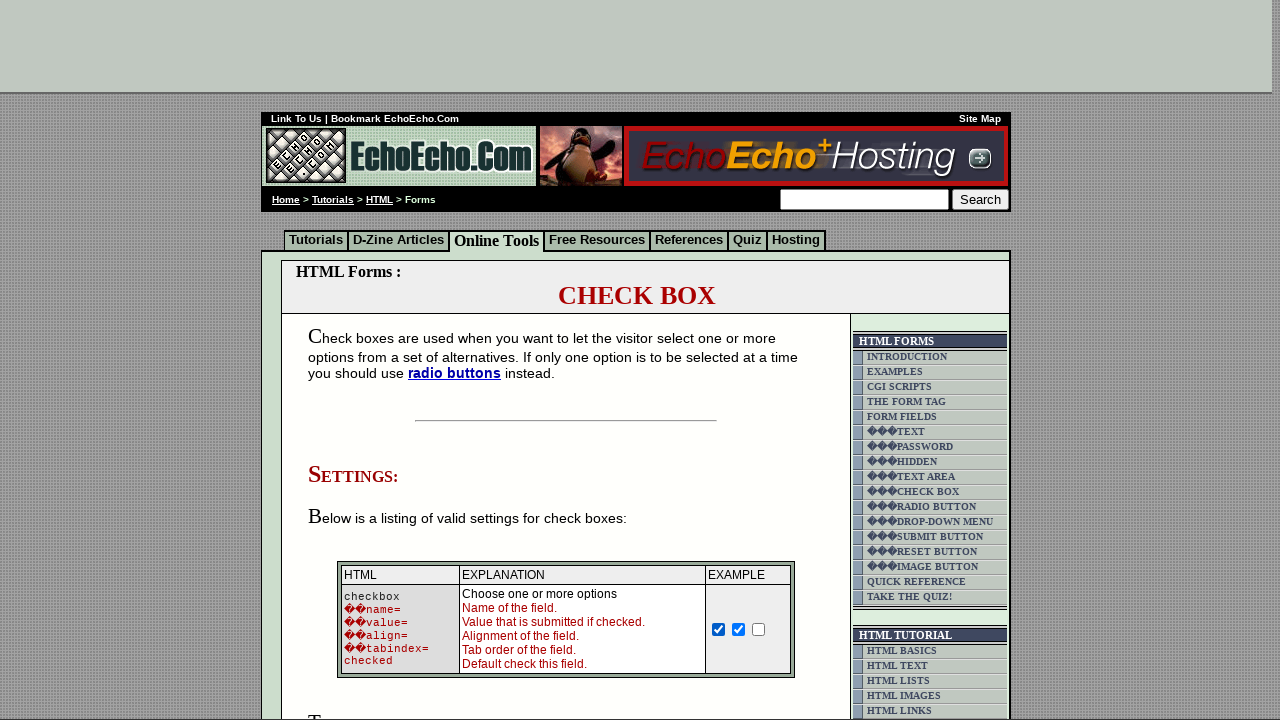

Retrieved value attribute from checkbox: ON
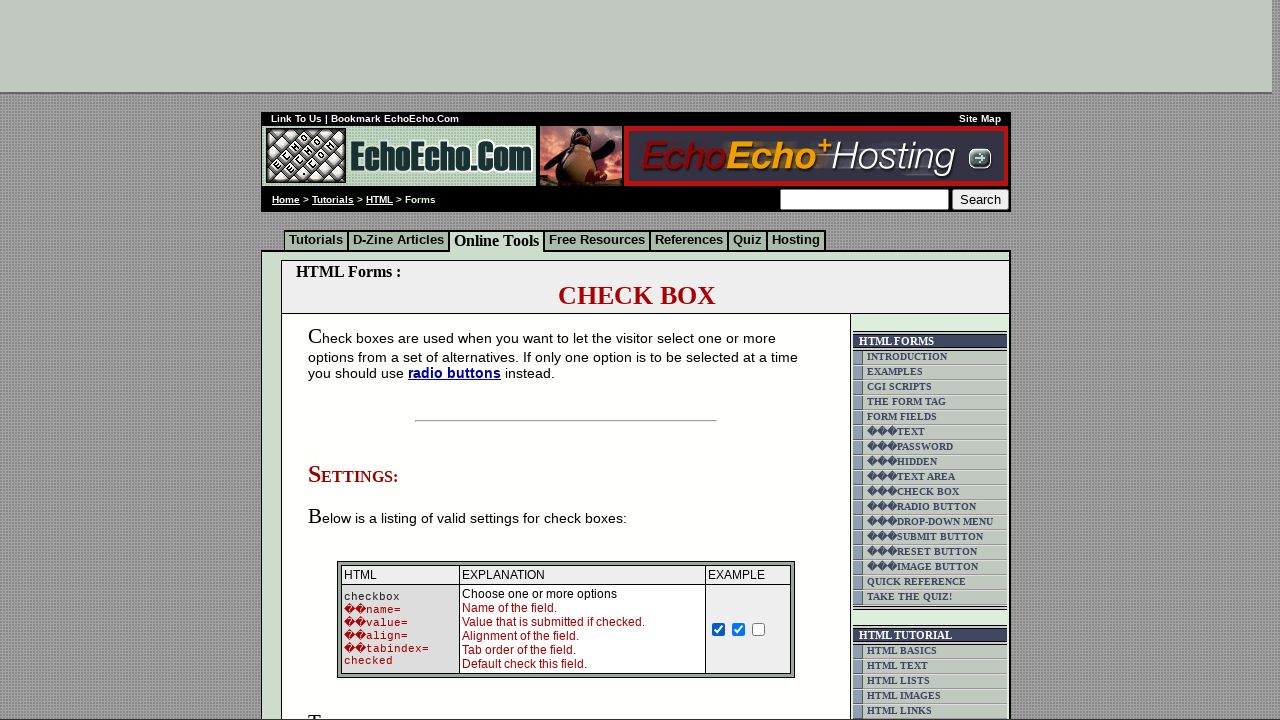

Retrieved value attribute from checkbox: ON
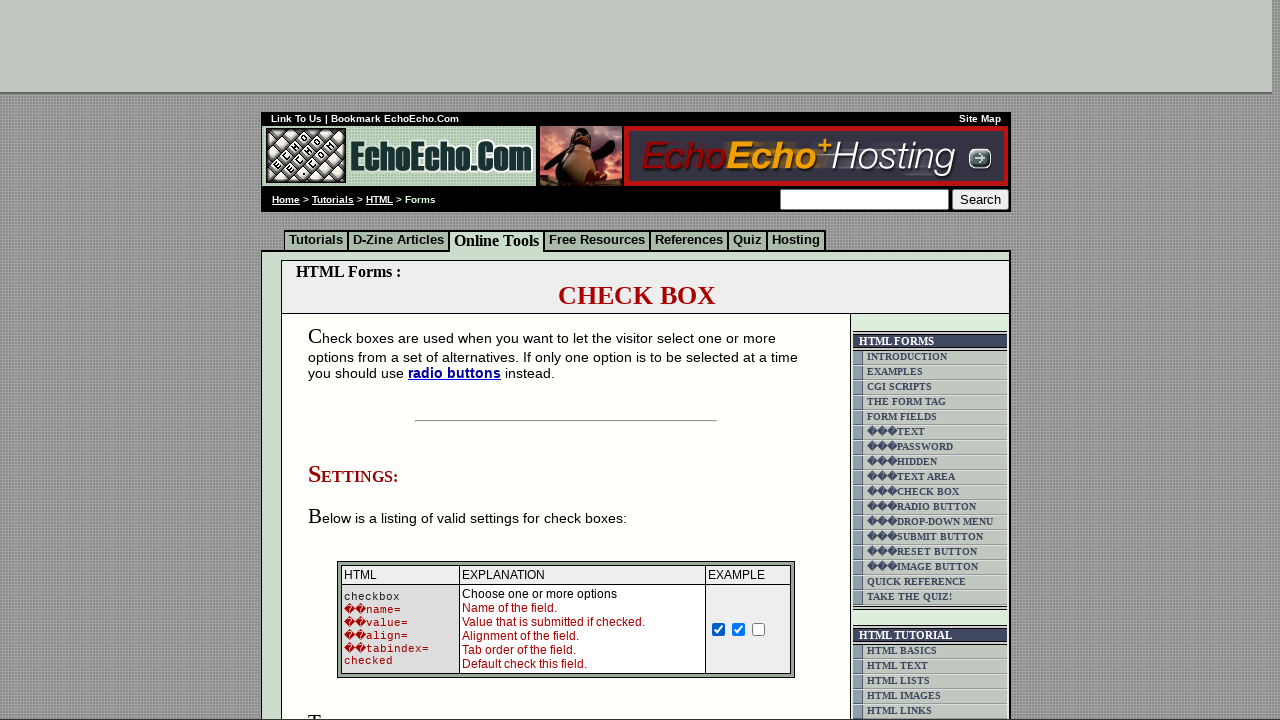

Clicked unchecked checkbox with value: ON at (759, 629) on input[type='checkbox'] >> nth=2
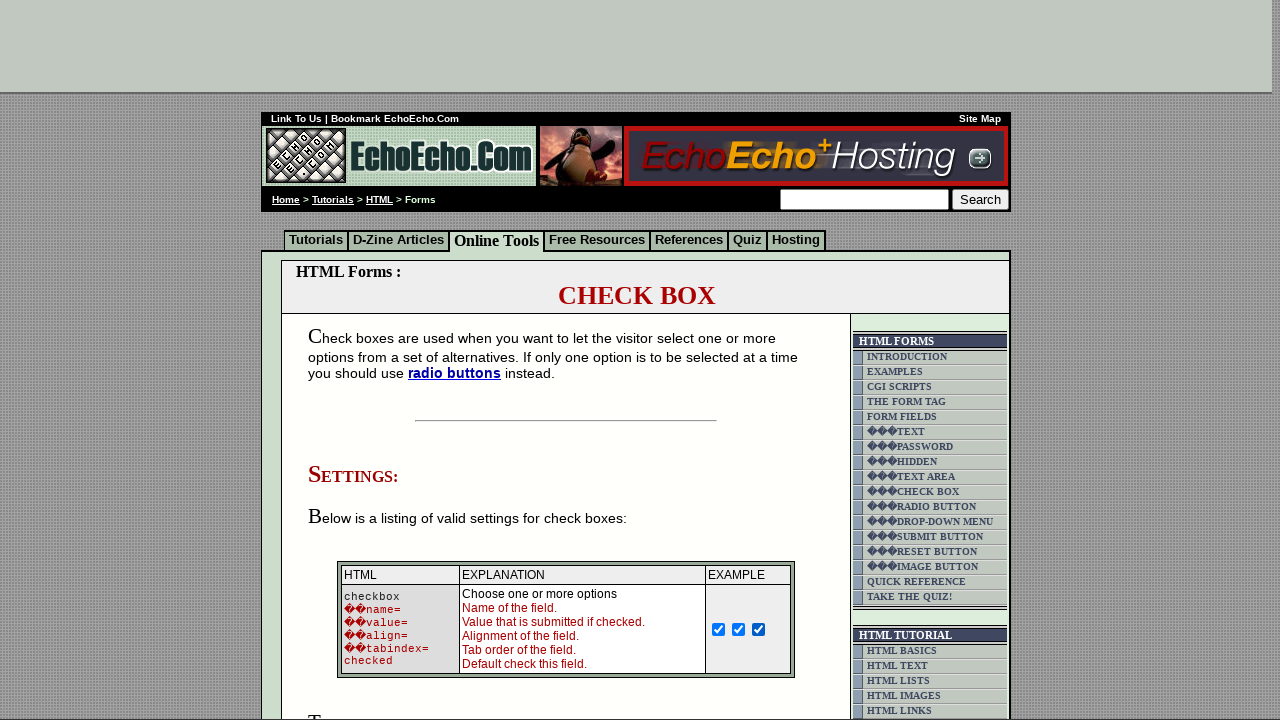

Retrieved value attribute from checkbox: Milk
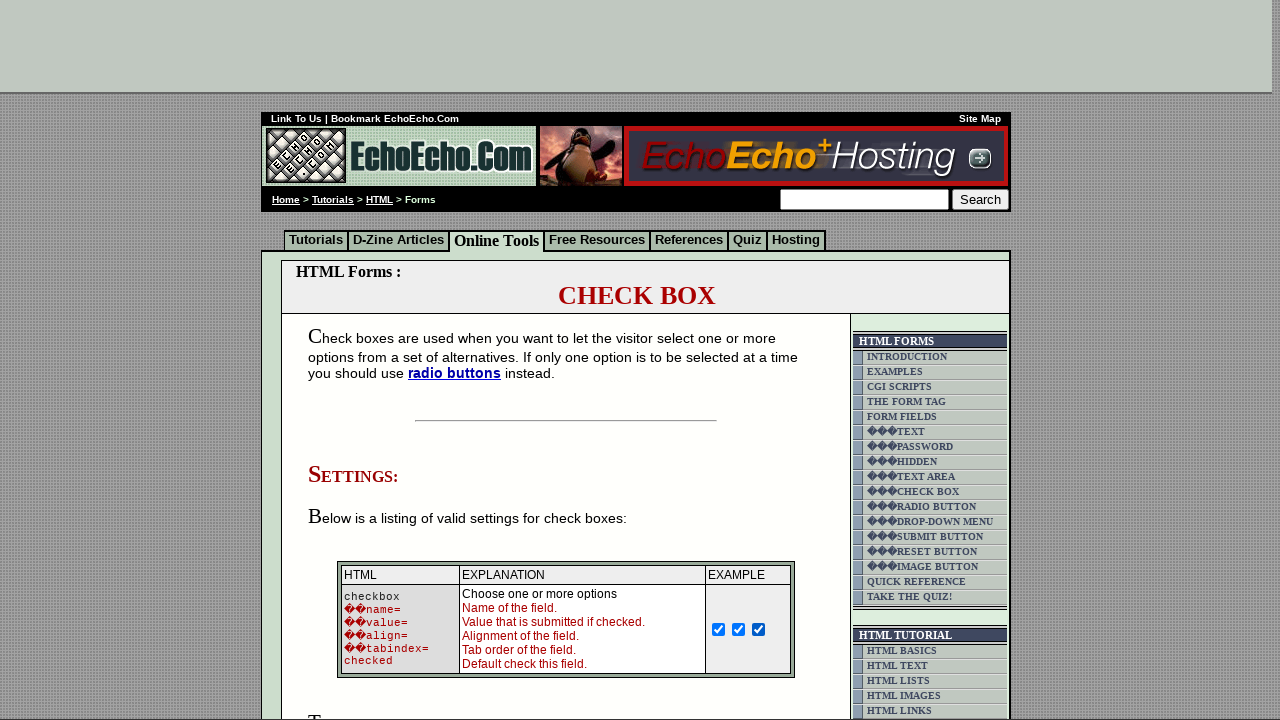

Clicked unchecked checkbox with value: Milk at (354, 360) on input[type='checkbox'] >> nth=3
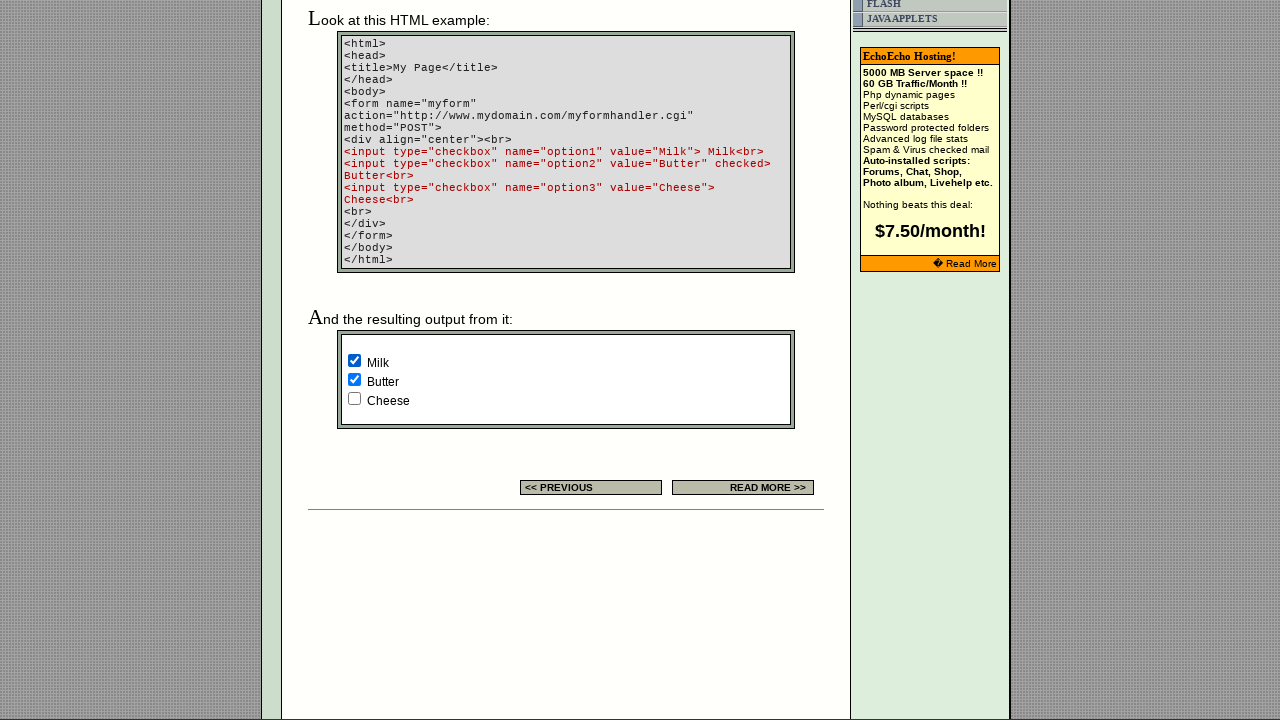

Retrieved value attribute from checkbox: Butter
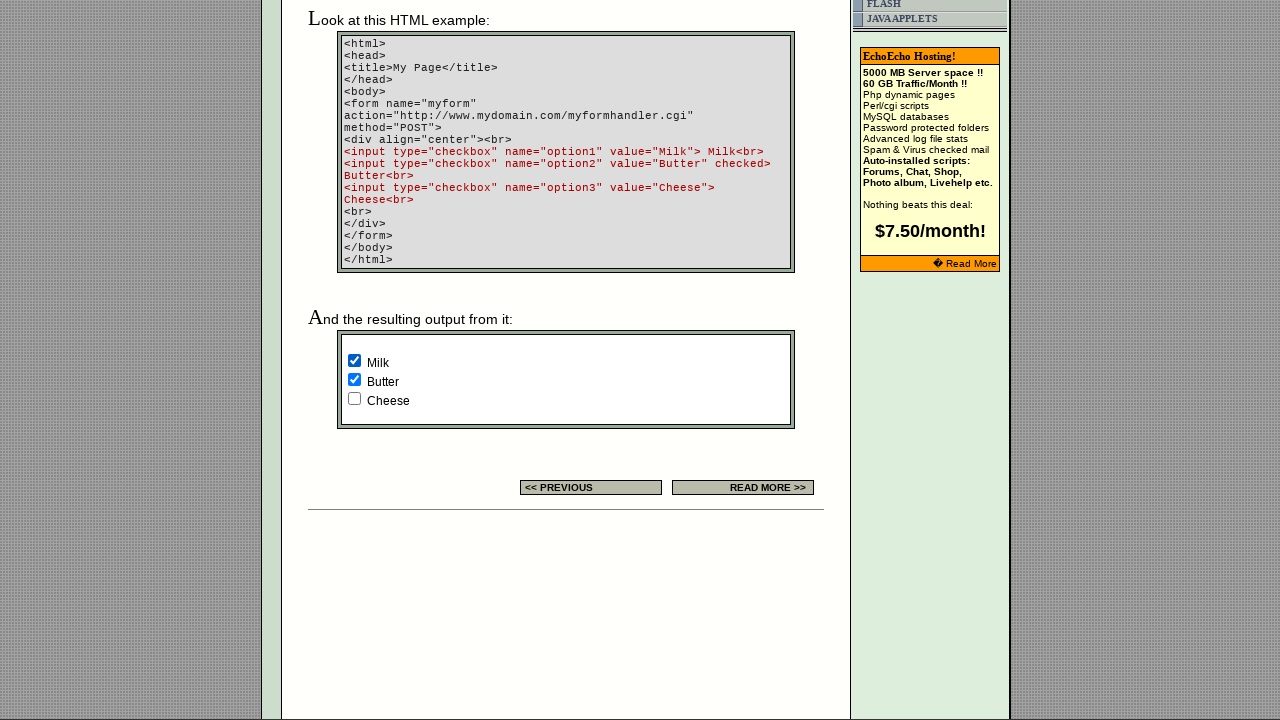

Retrieved value attribute from checkbox: Cheese
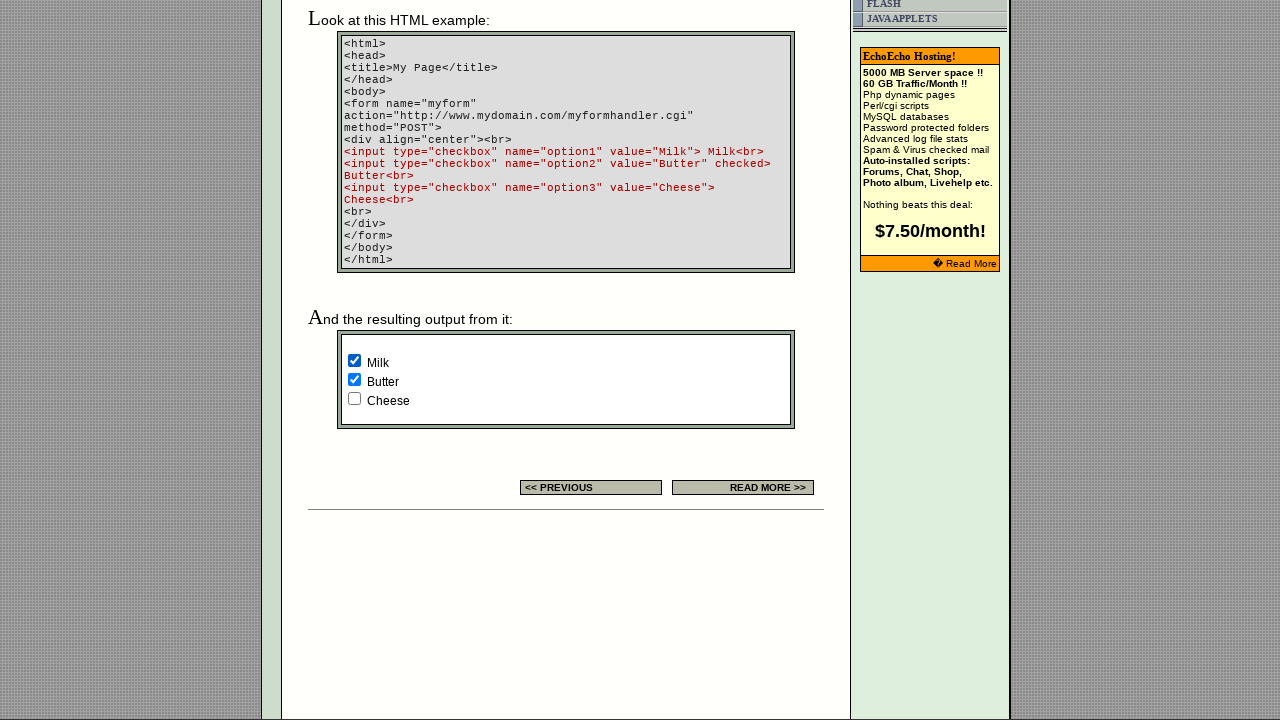

Clicked unchecked checkbox with value: Cheese at (354, 398) on input[type='checkbox'] >> nth=5
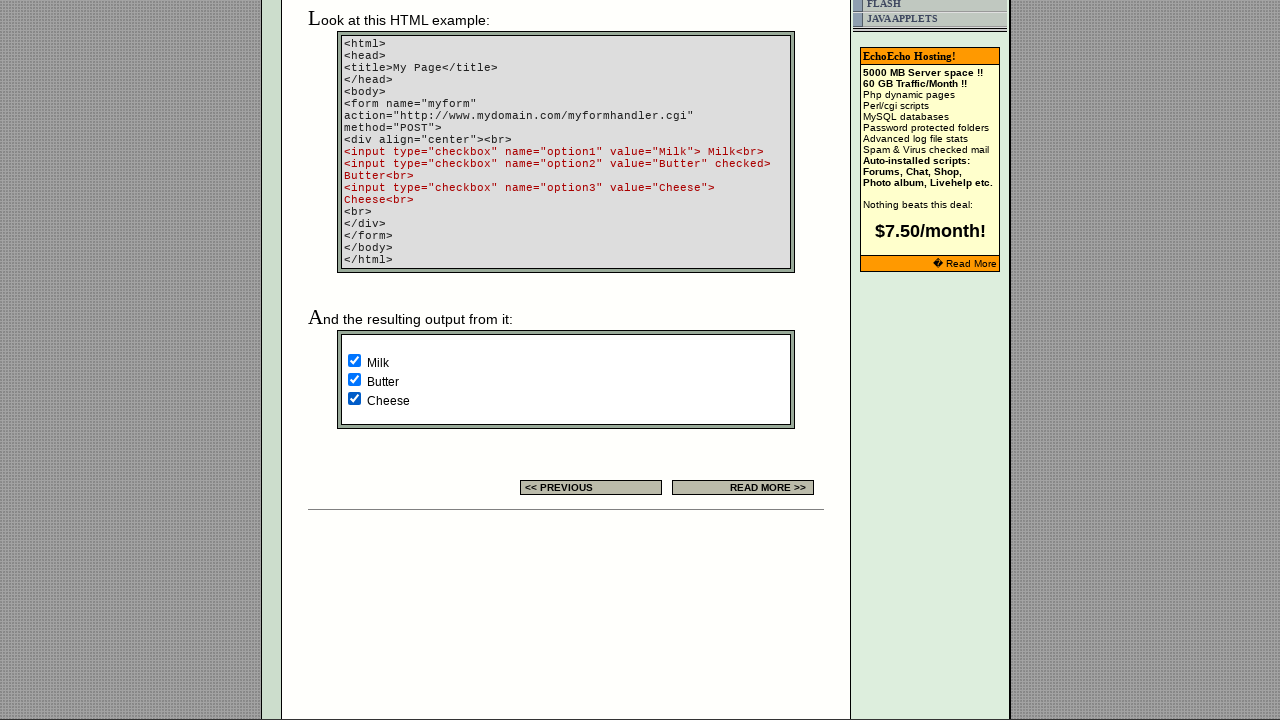

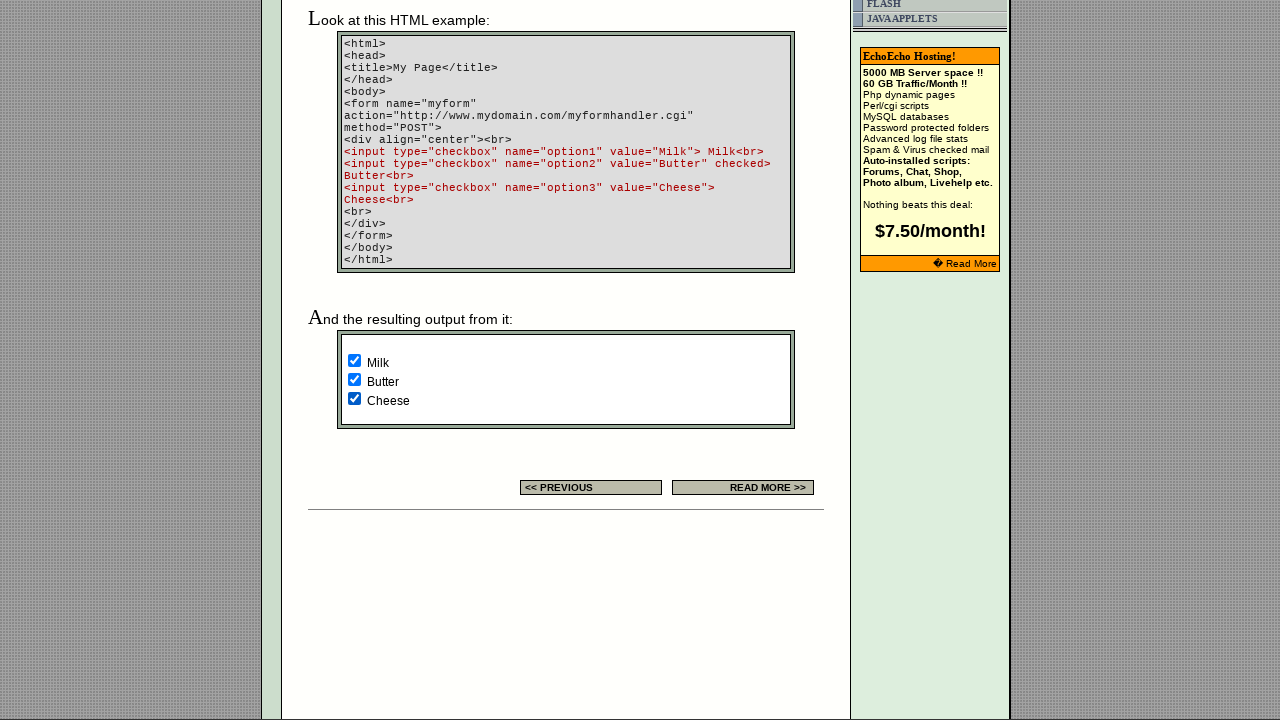